Tests JavaScript alert popup handling by clicking a button that triggers an alert and then accepting/dismissing it

Starting URL: https://www.hyrtutorials.com/p/alertsdemo.html

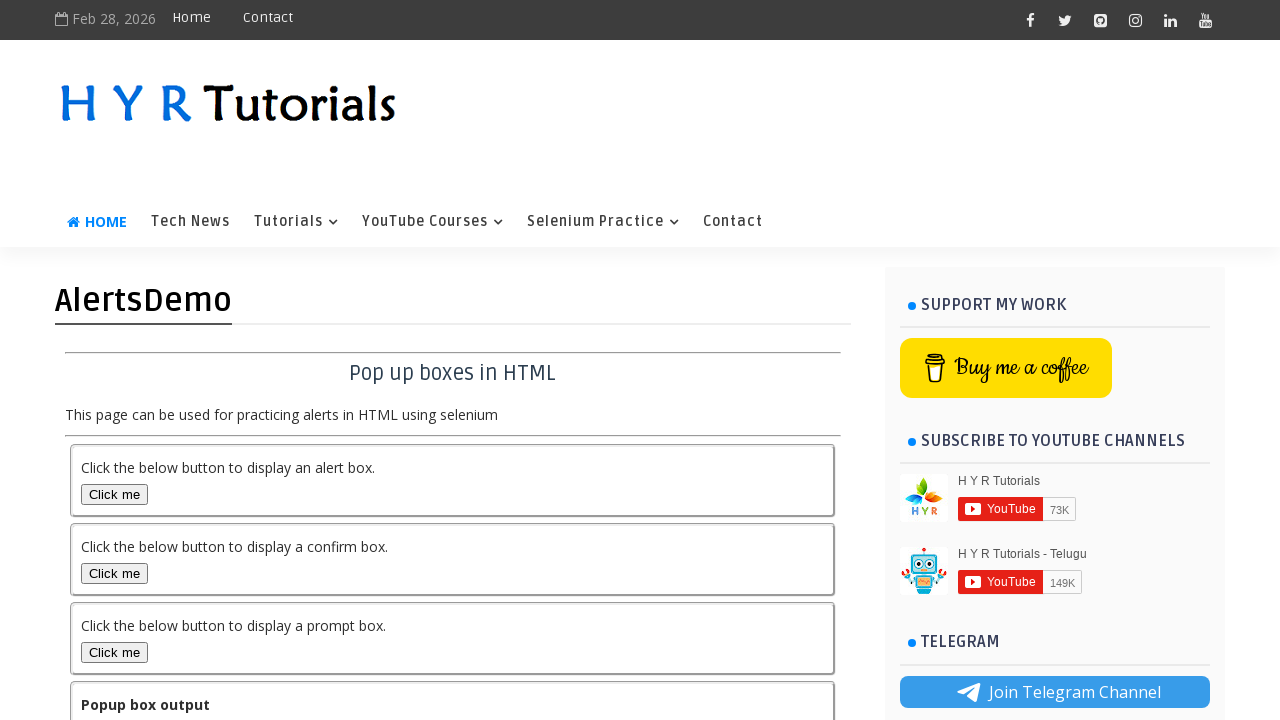

Clicked alert box button to trigger JavaScript alert at (114, 494) on button#alertBox
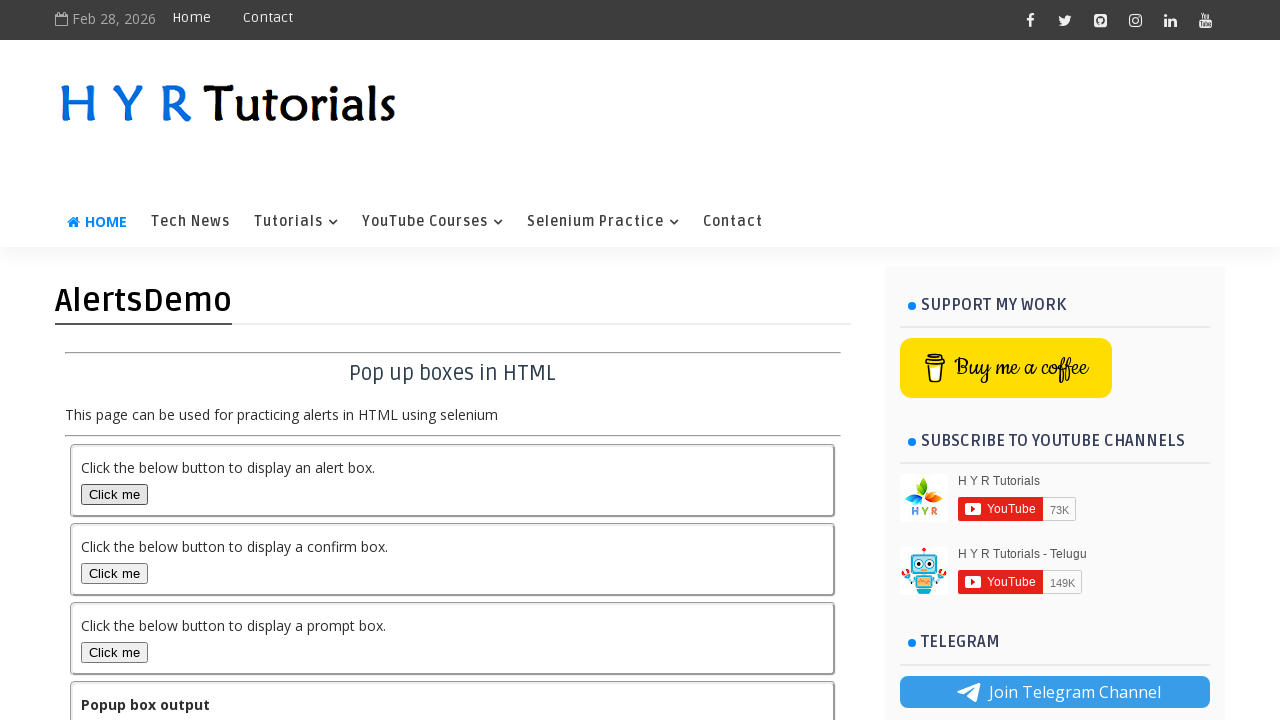

Set up dialog handler to accept alerts
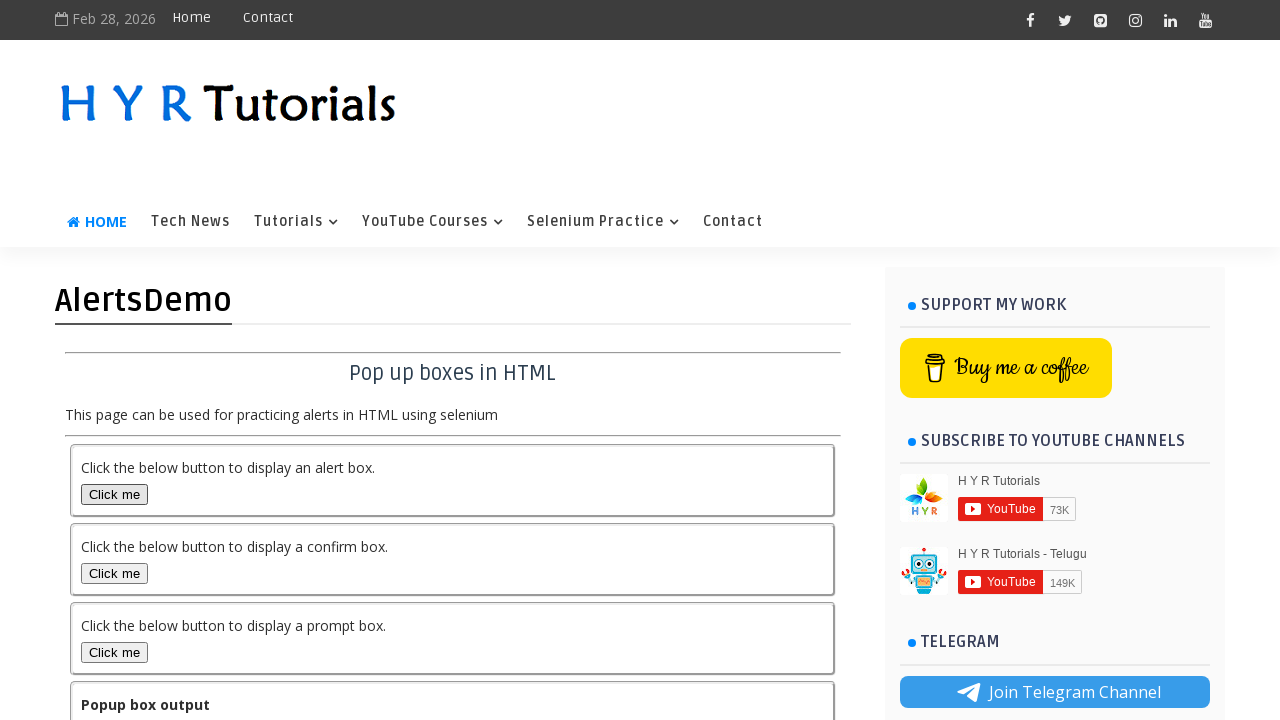

Clicked alert box button again to trigger another alert at (114, 494) on button#alertBox
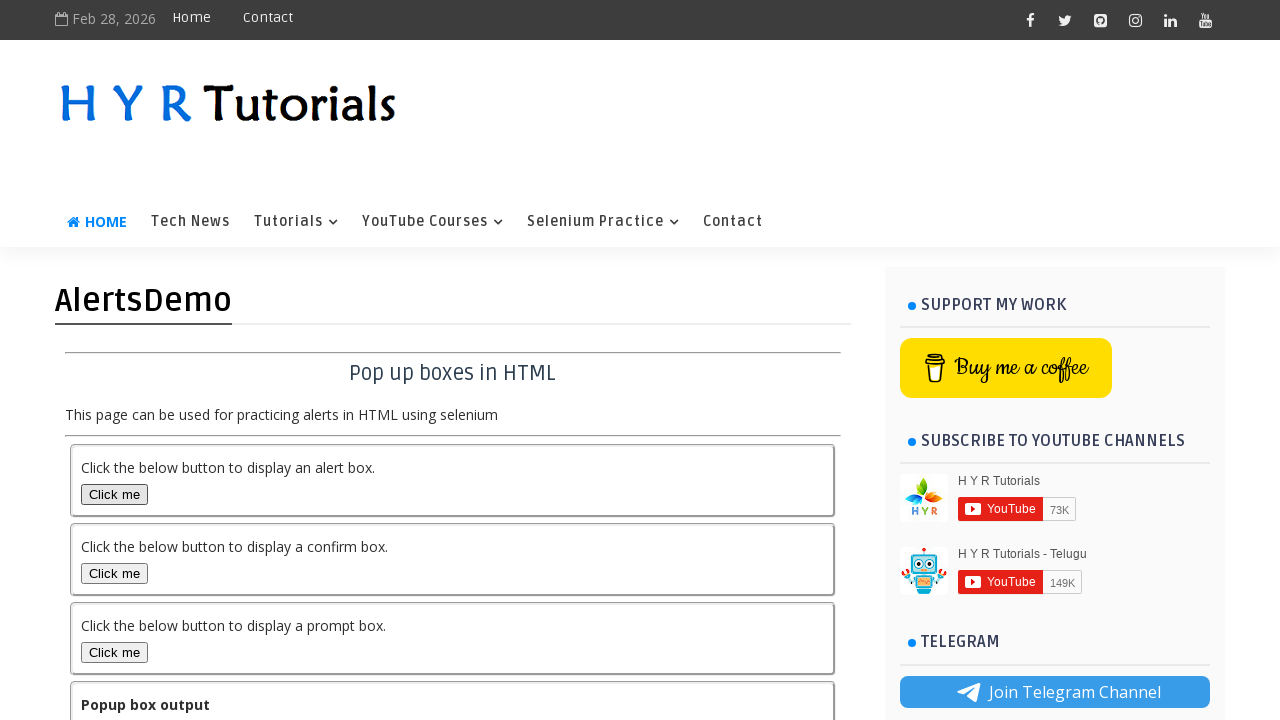

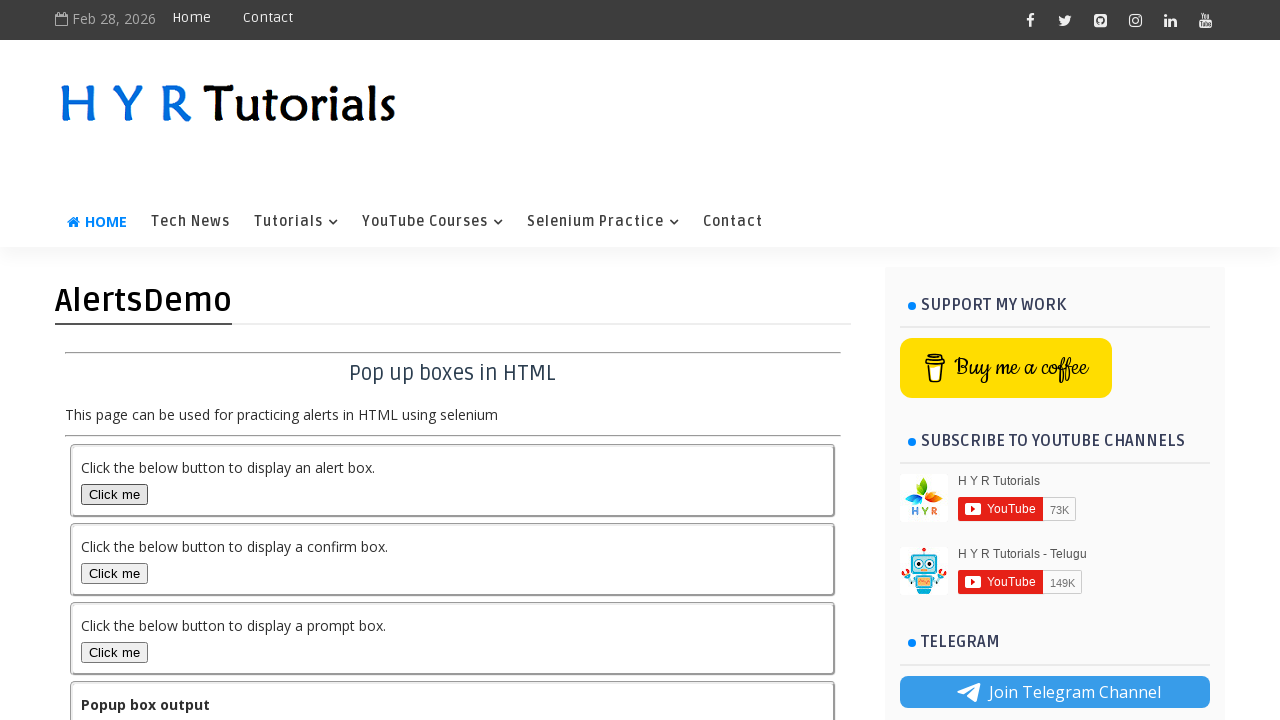